Navigates to Jira project management website

Starting URL: https://www.jira.com

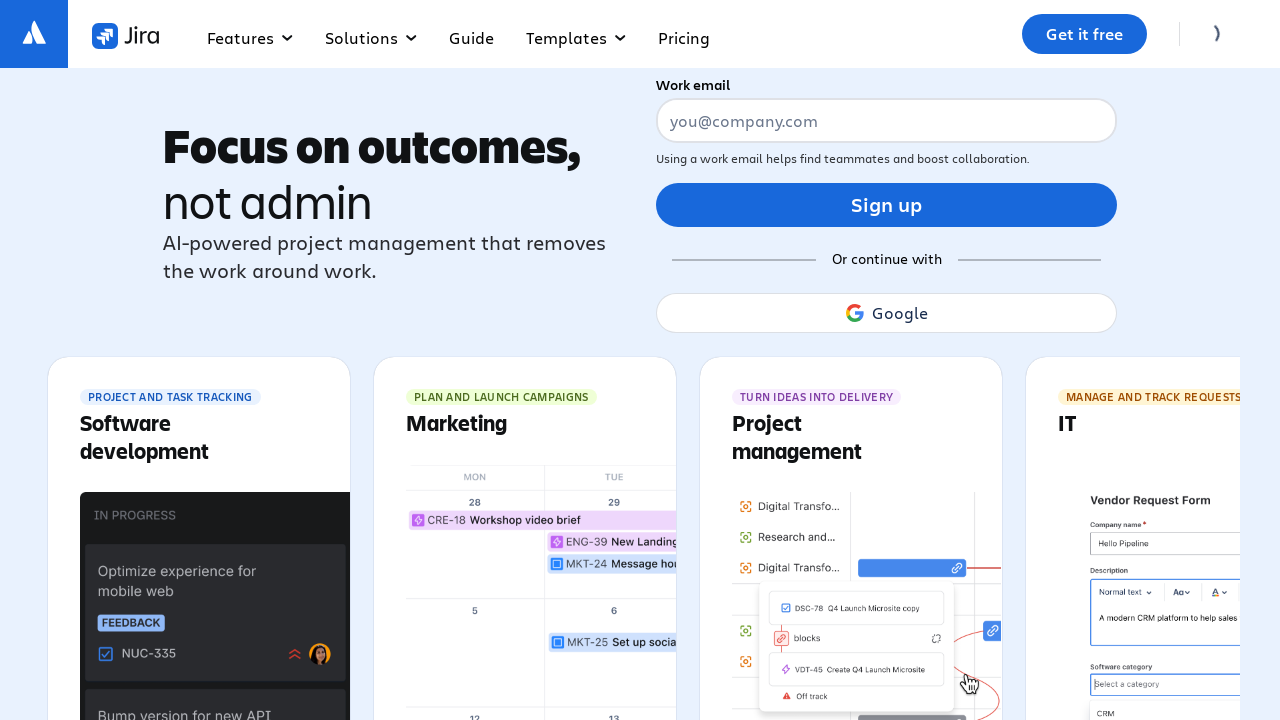

TC2: Navigated to Jira project management website at https://www.jira.com
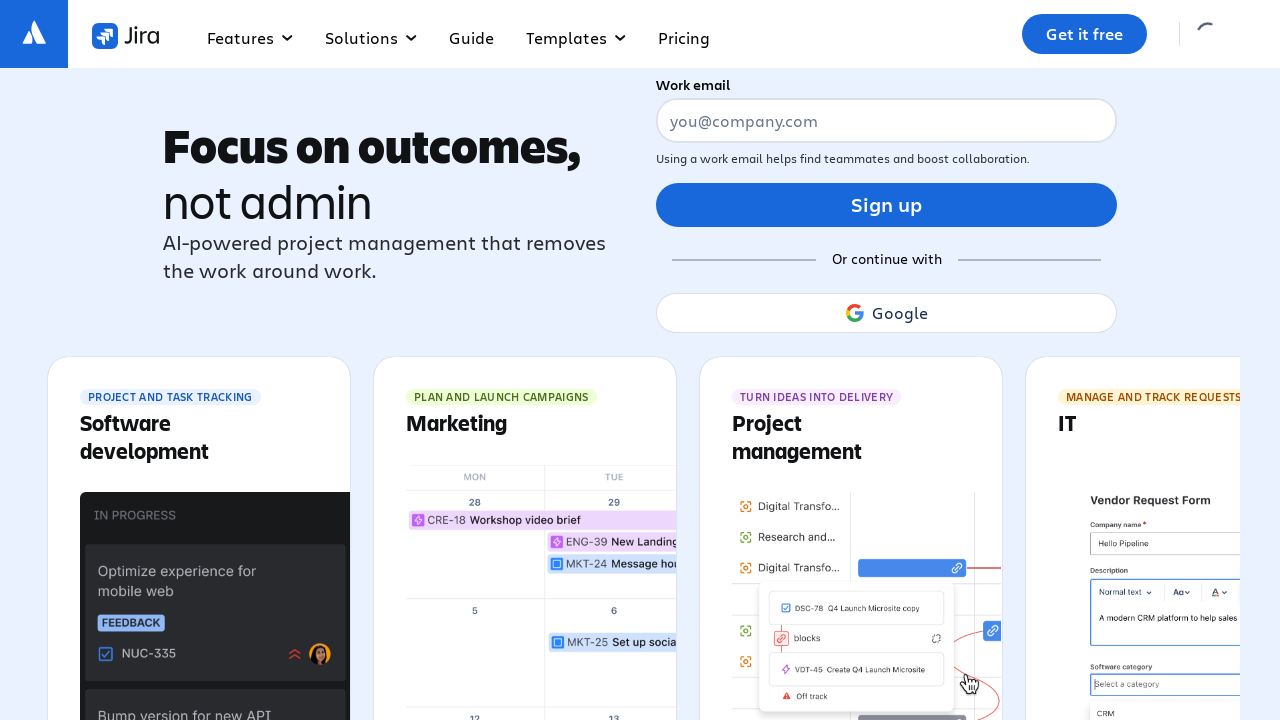

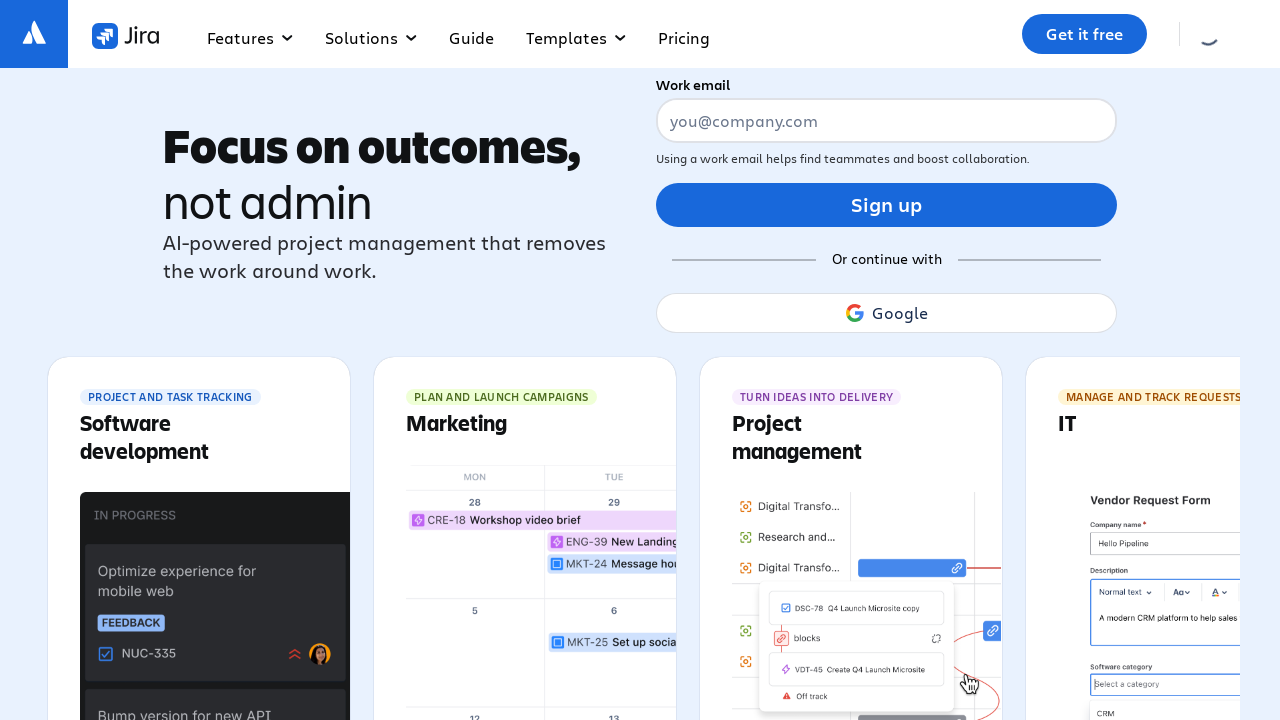